Tests a todo application by checking off all existing items one by one, then adding a new todo item and marking it as complete.

Starting URL: https://lambdatest.github.io/sample-todo-app/

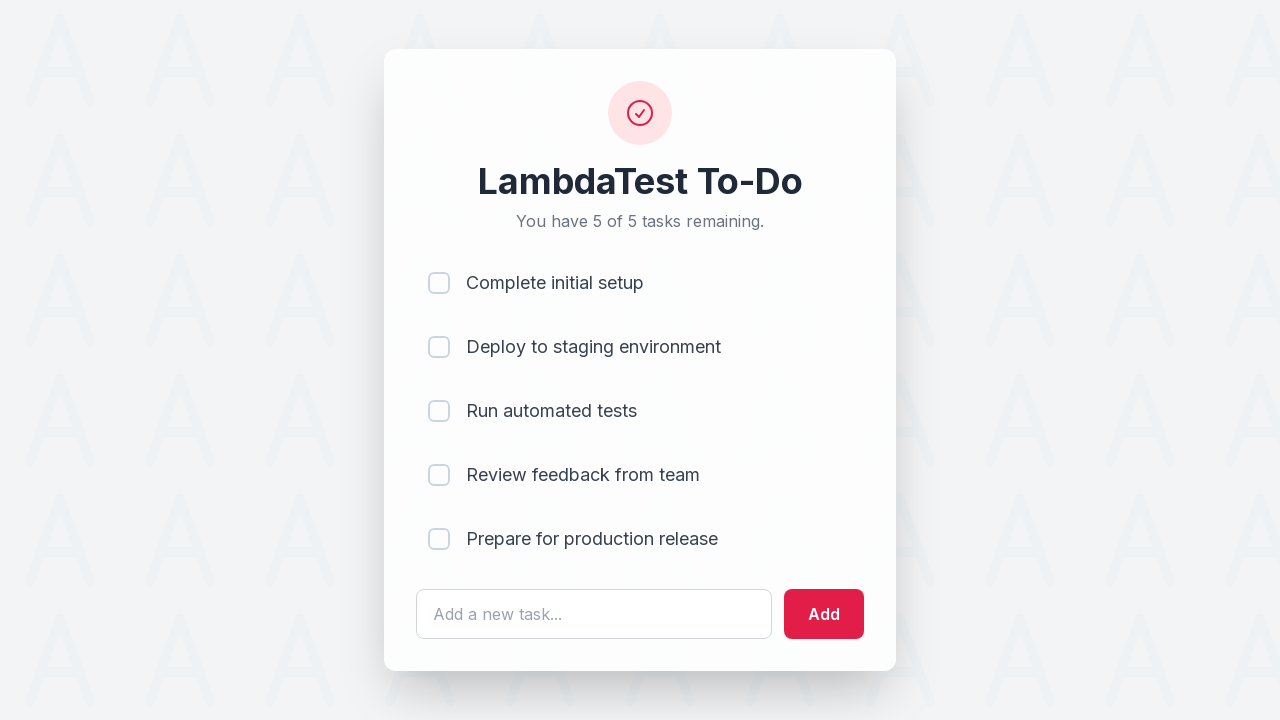

Waited for page to load and header element appeared
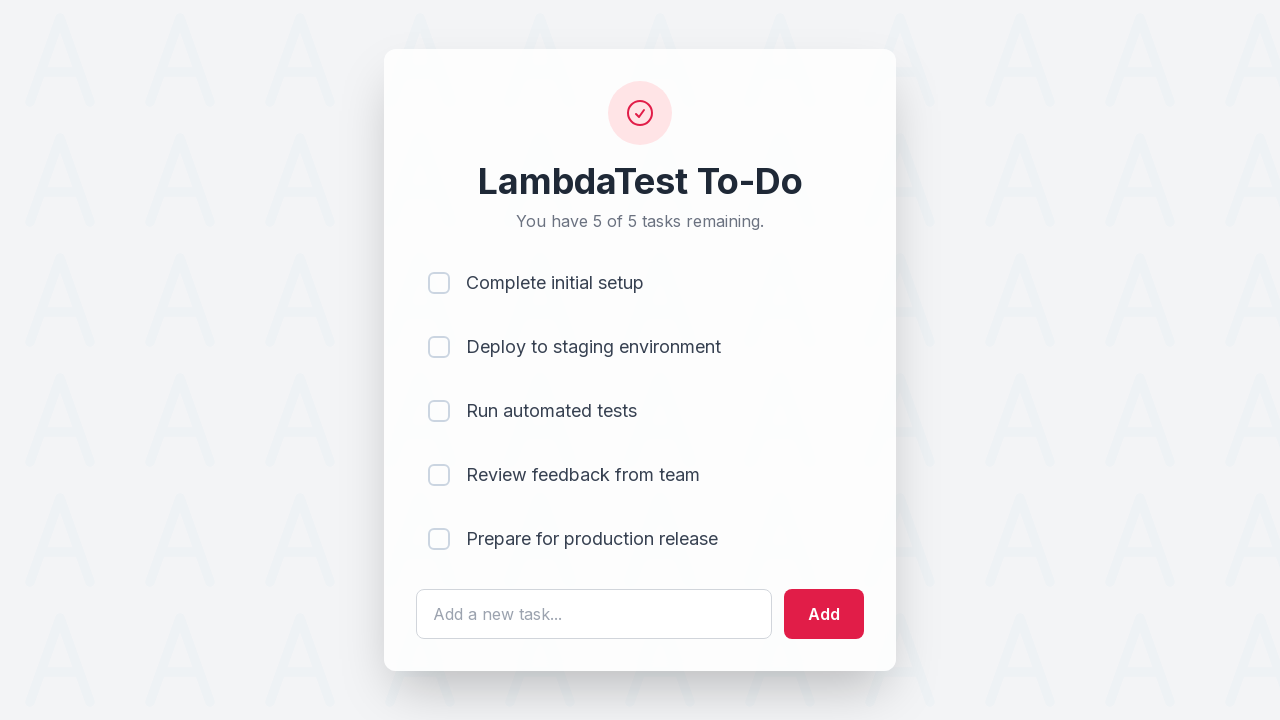

Clicked todo item 1 to mark it as complete at (439, 283) on input[name='li1']
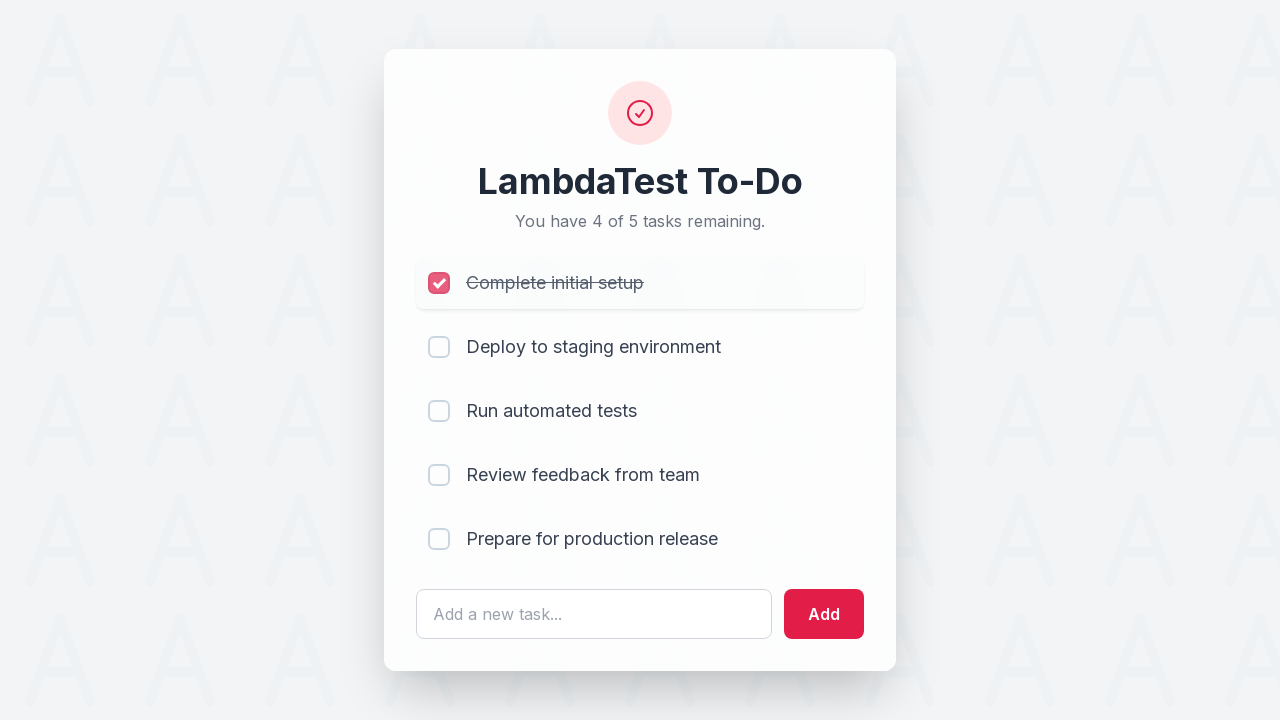

Waited 500ms after clicking todo item 1
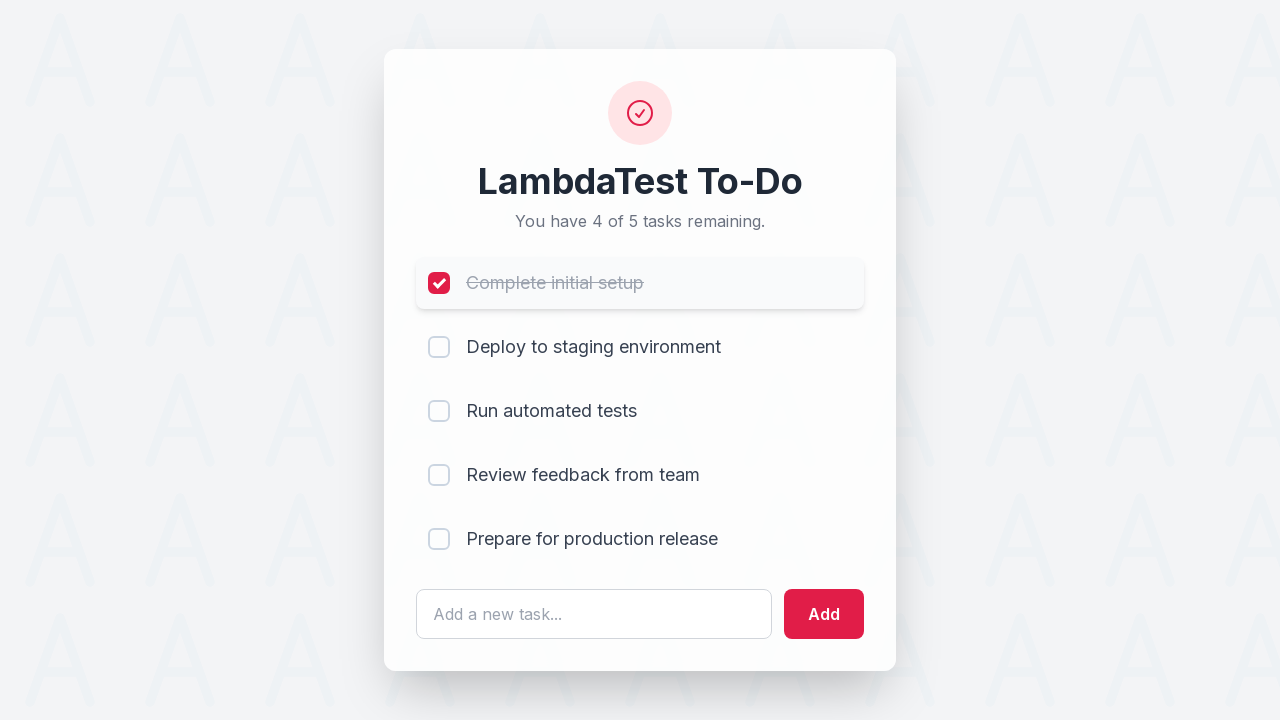

Clicked todo item 2 to mark it as complete at (439, 347) on input[name='li2']
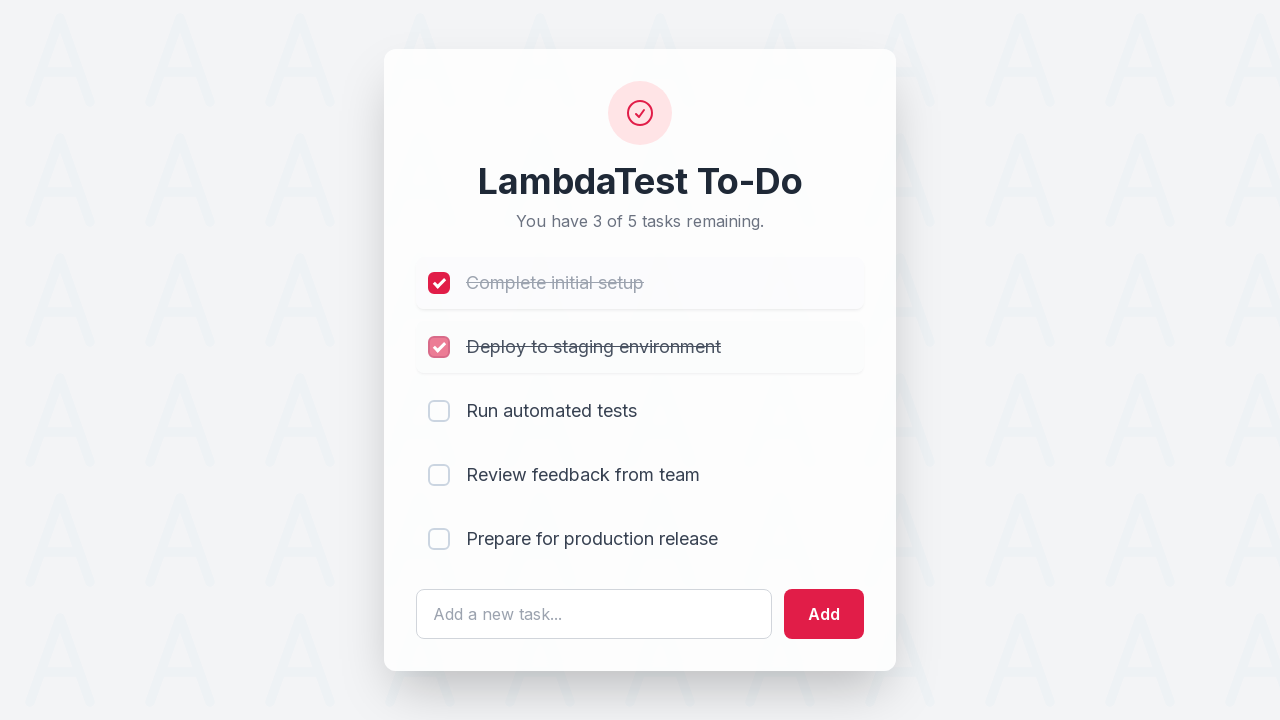

Waited 500ms after clicking todo item 2
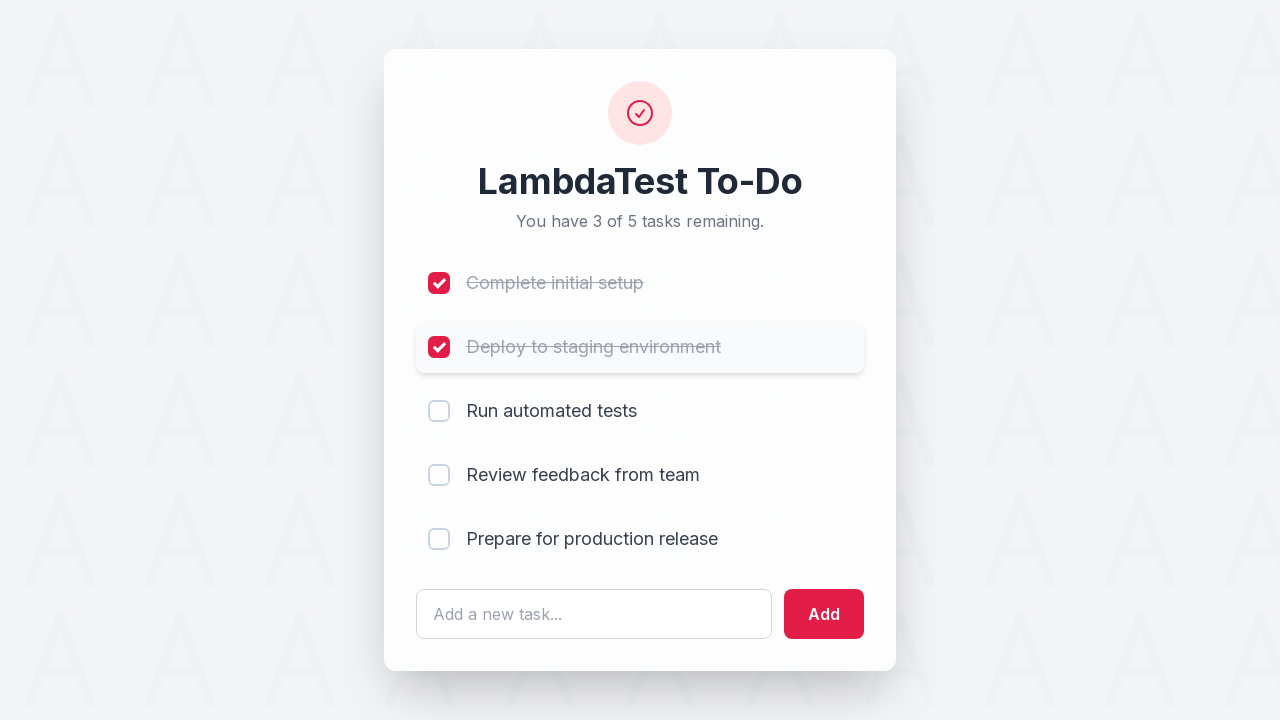

Clicked todo item 3 to mark it as complete at (439, 411) on input[name='li3']
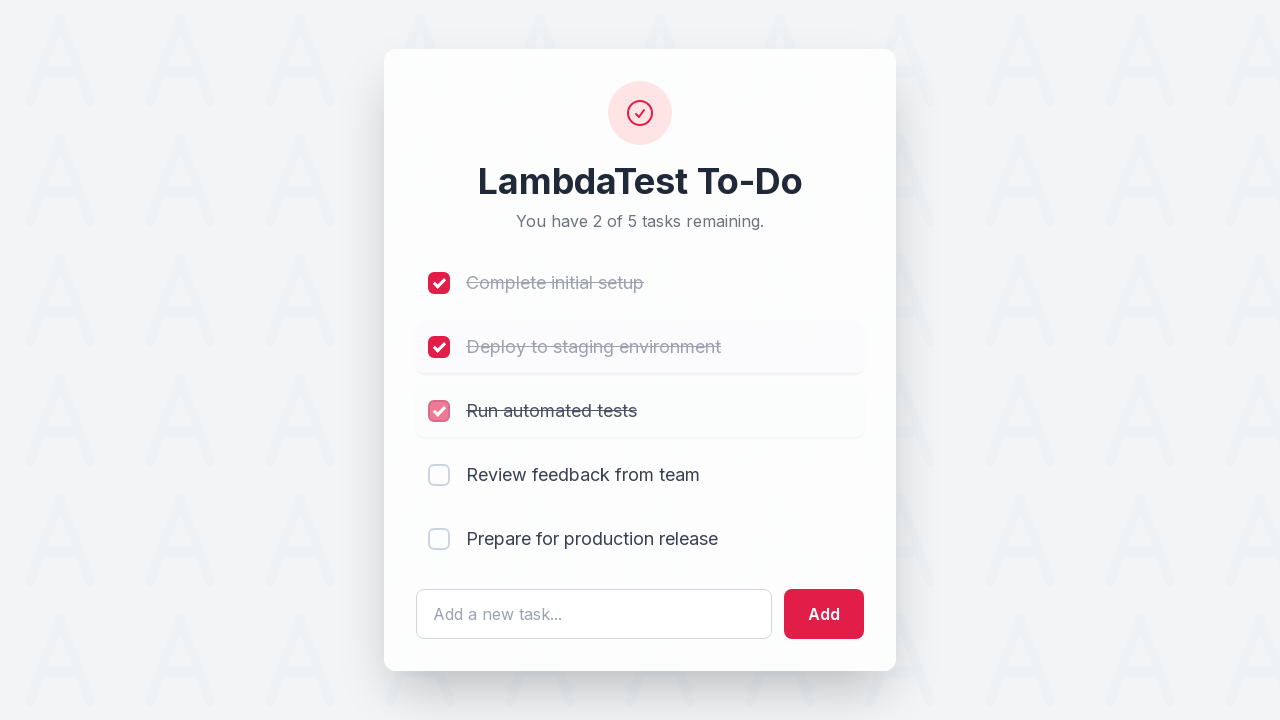

Waited 500ms after clicking todo item 3
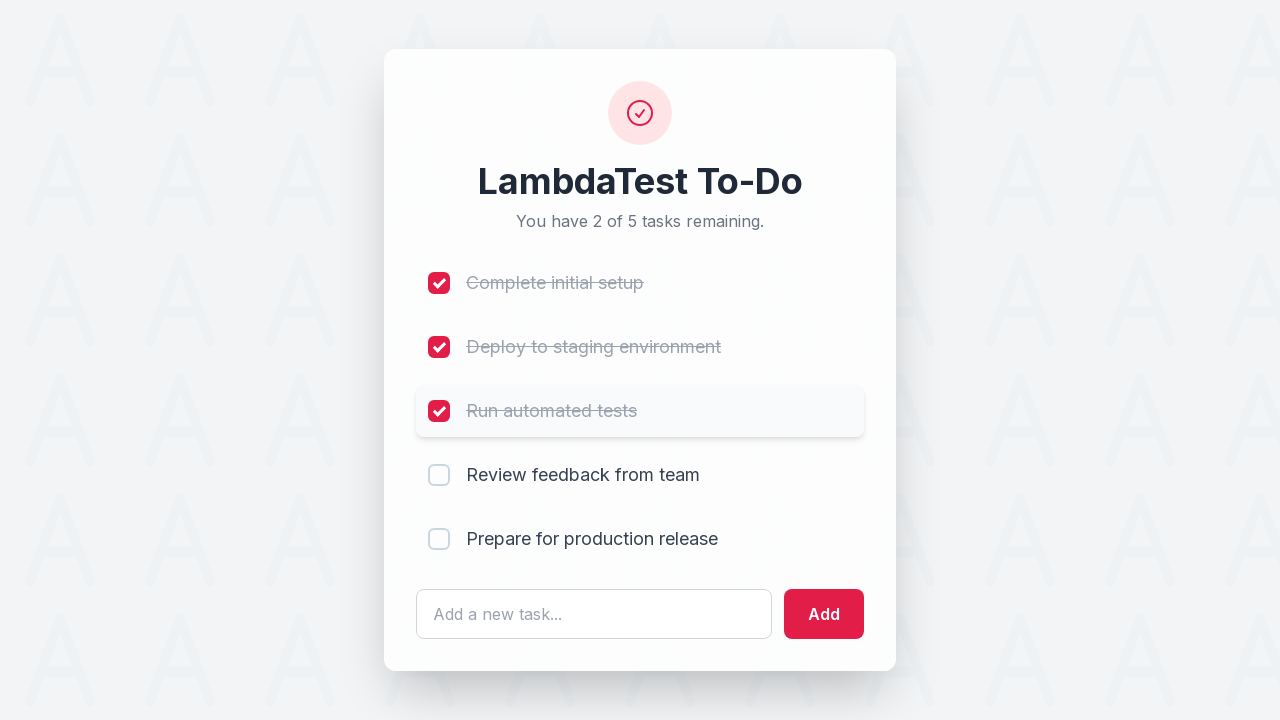

Clicked todo item 4 to mark it as complete at (439, 475) on input[name='li4']
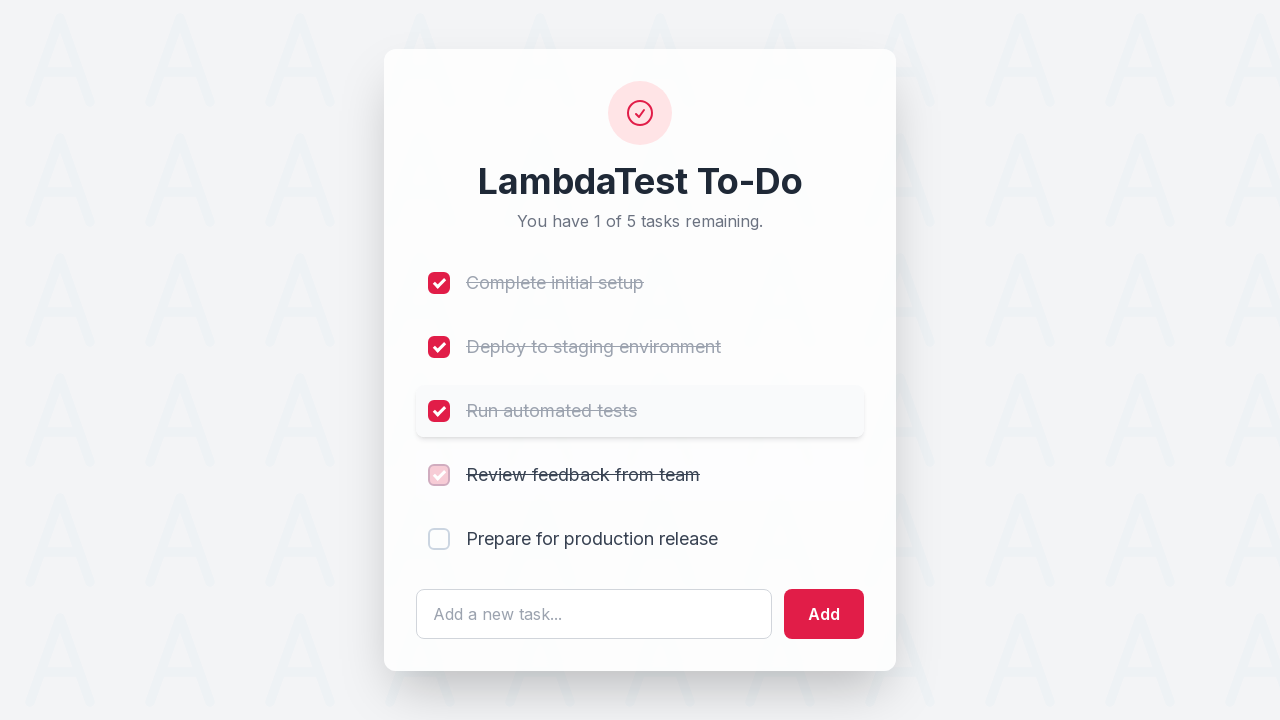

Waited 500ms after clicking todo item 4
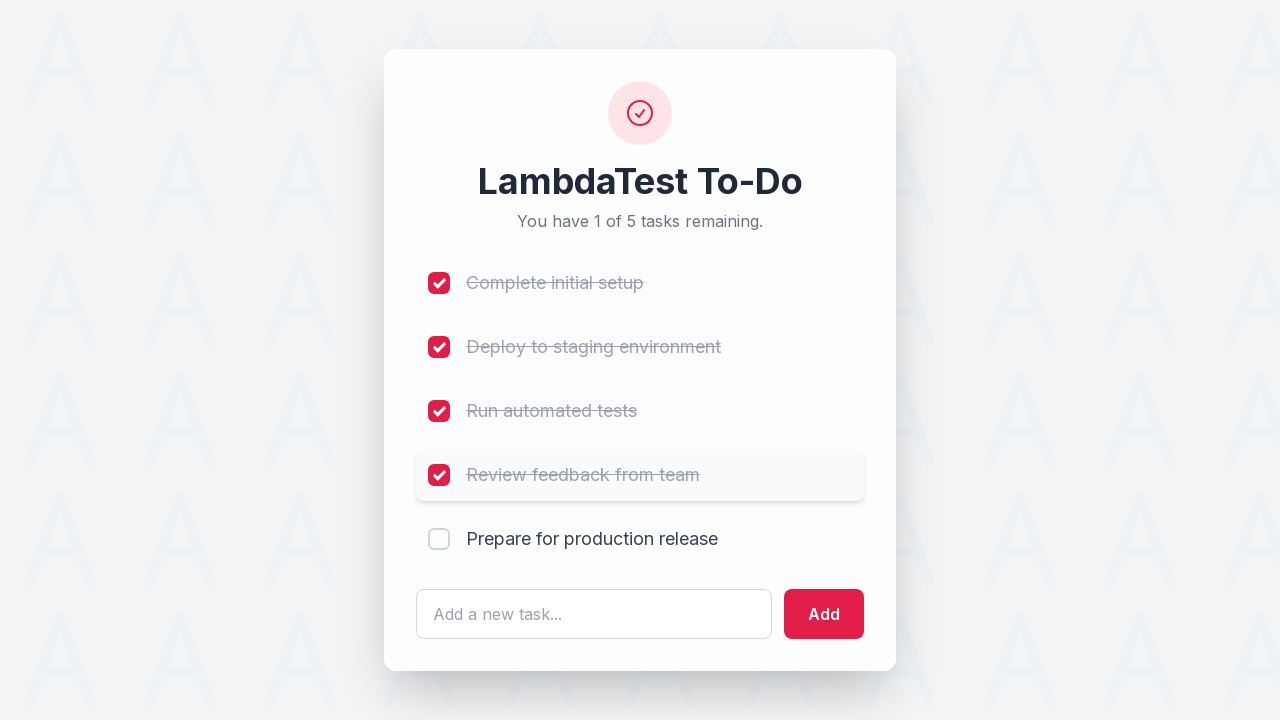

Clicked todo item 5 to mark it as complete at (439, 539) on input[name='li5']
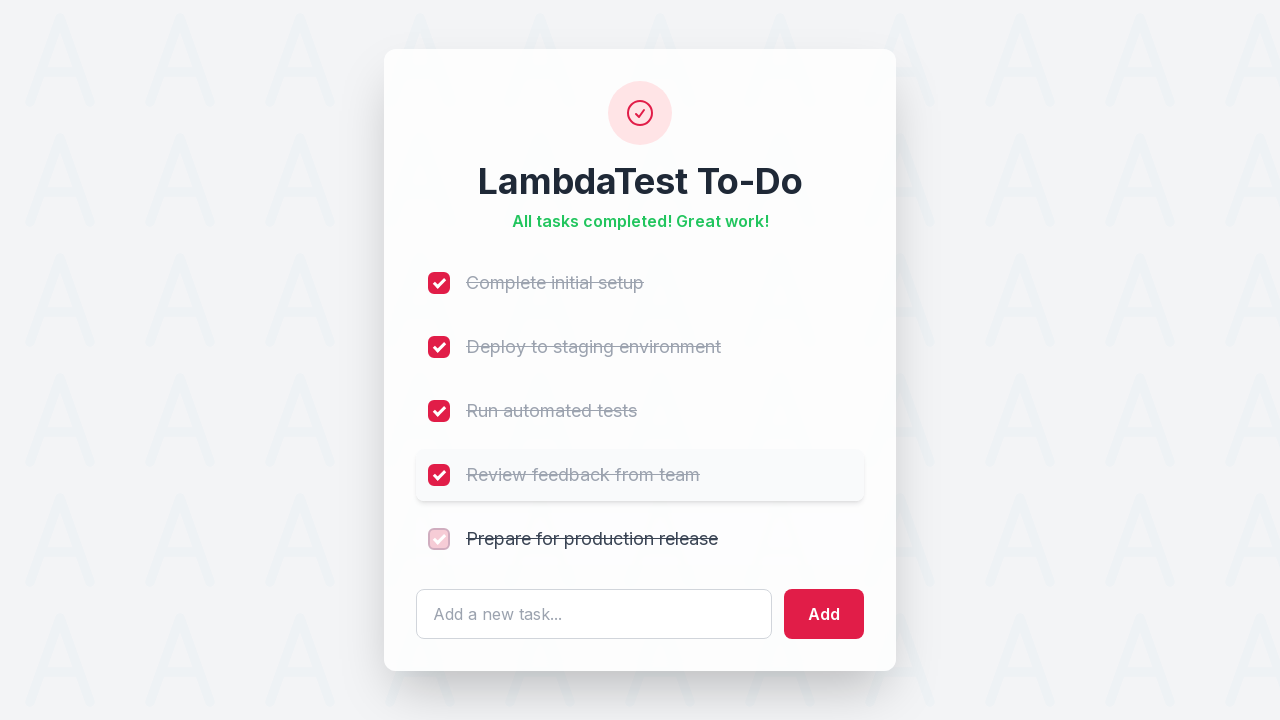

Waited 500ms after clicking todo item 5
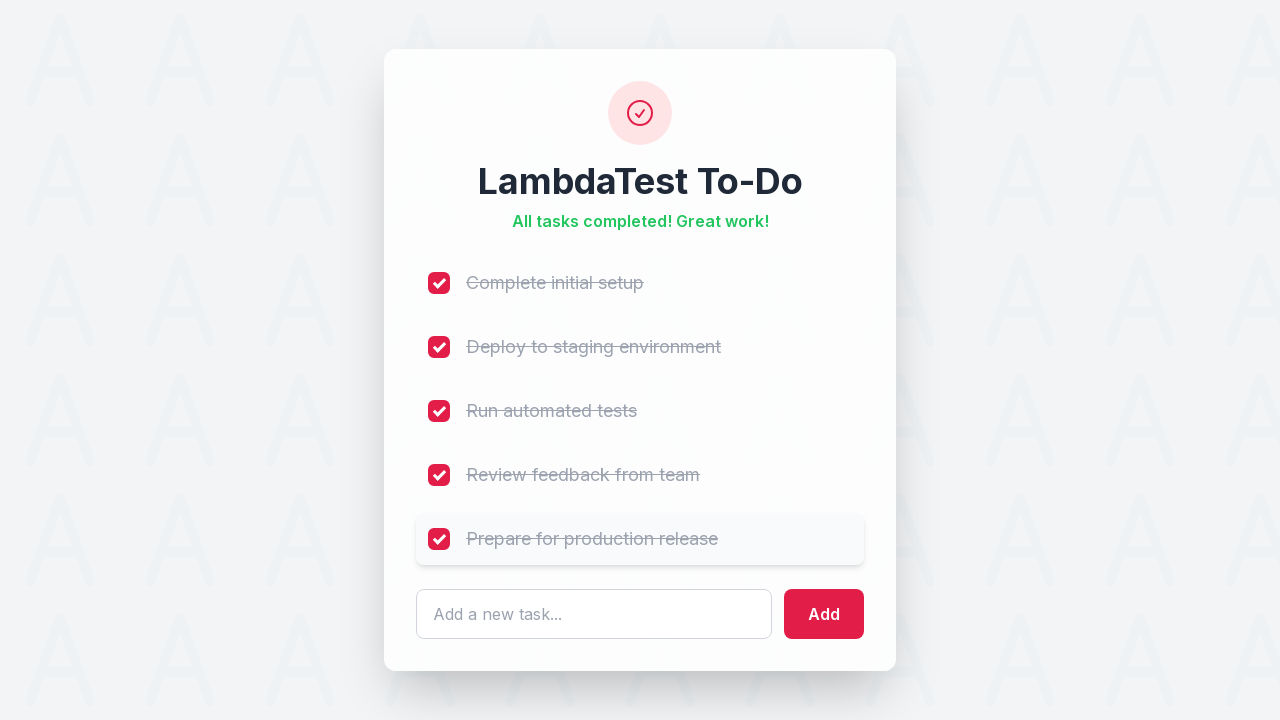

Filled todo input field with 'Some new cool value' on #sampletodotext
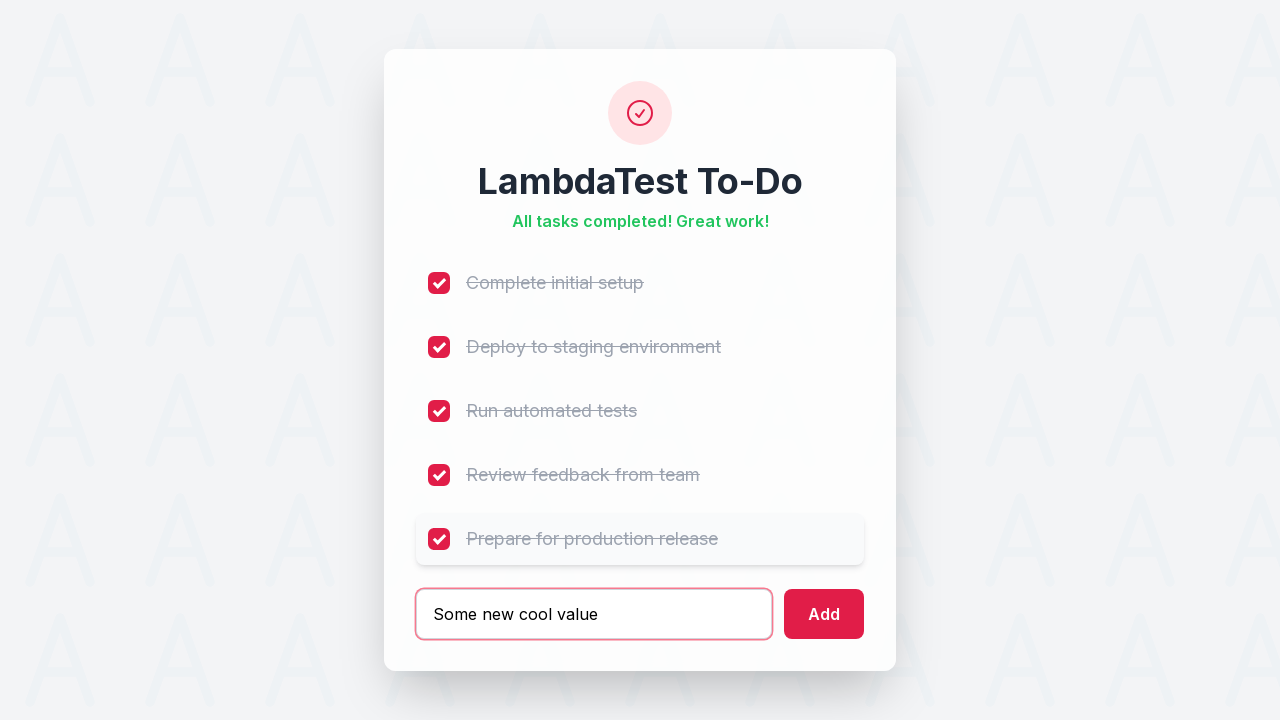

Clicked add button to create new todo item at (824, 614) on #addbutton
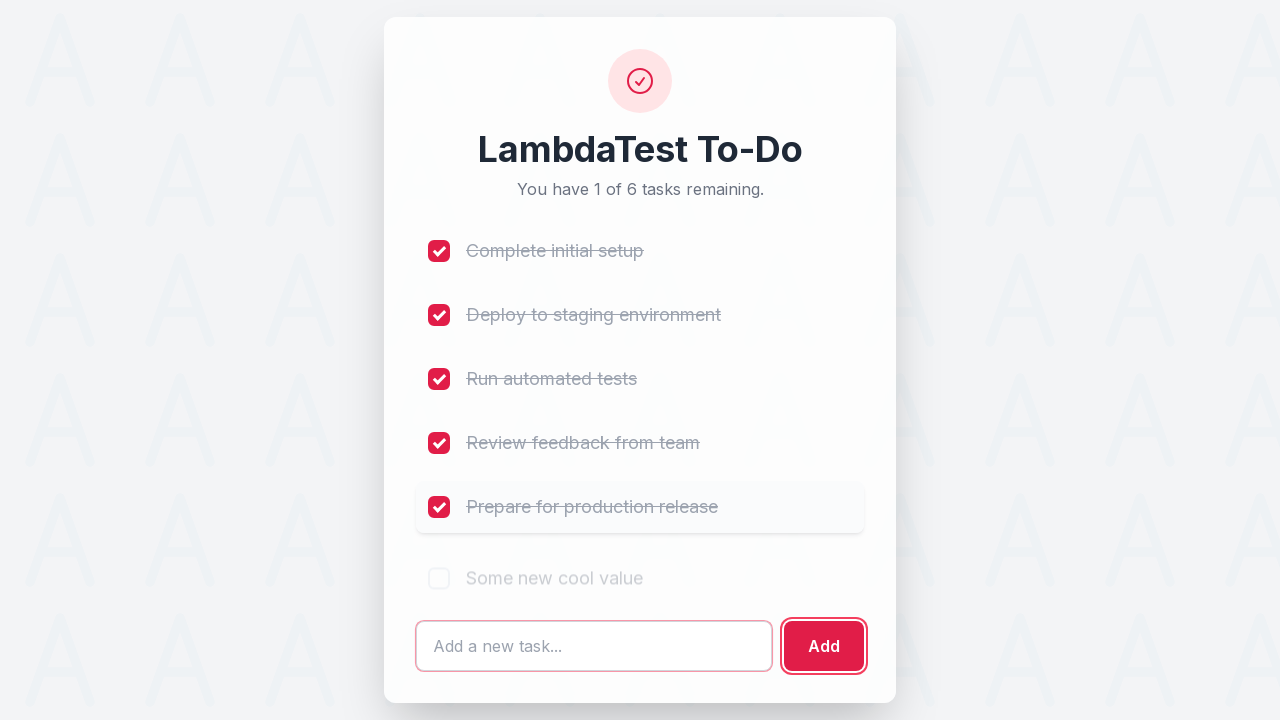

New todo item appeared in the list
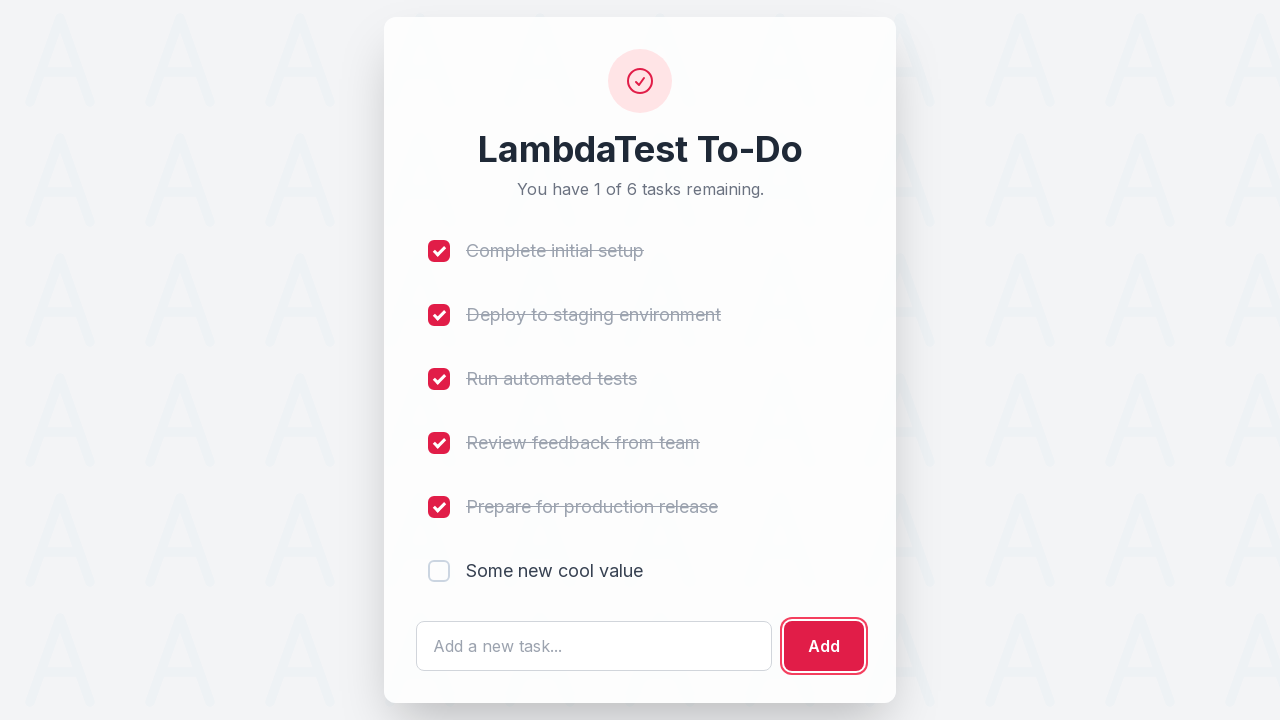

Clicked new todo item to mark it as complete at (439, 571) on input[name='li6']
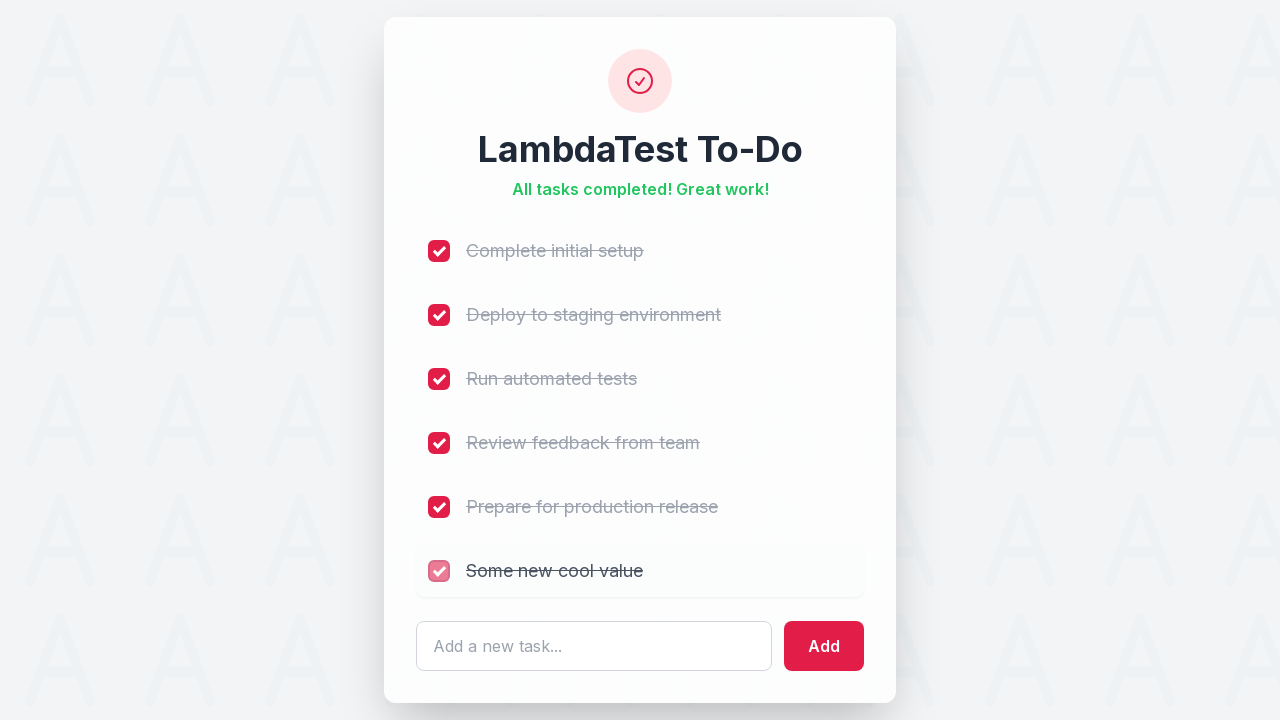

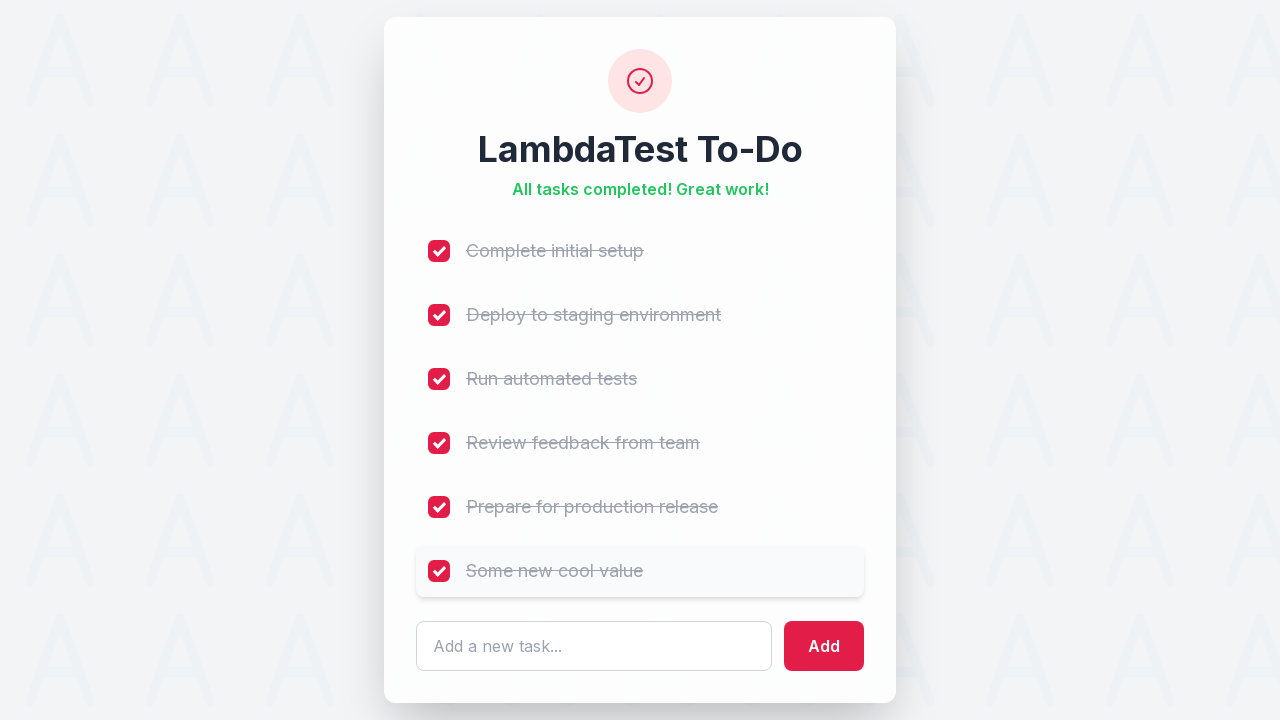